Navigates to an automation practice page and retrieves text from buttons using XPath selectors, including absolute path and following-sibling traversal

Starting URL: https://rahulshettyacademy.com/AutomationPractice/

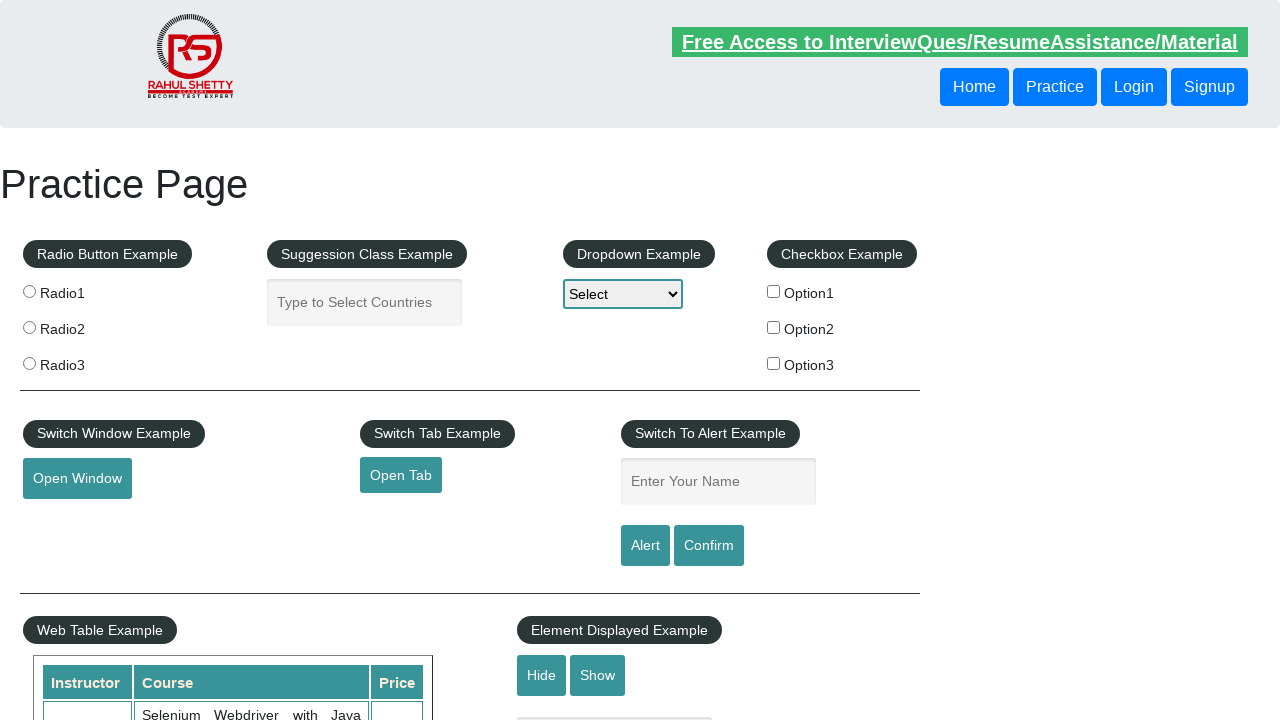

Navigated to automation practice page
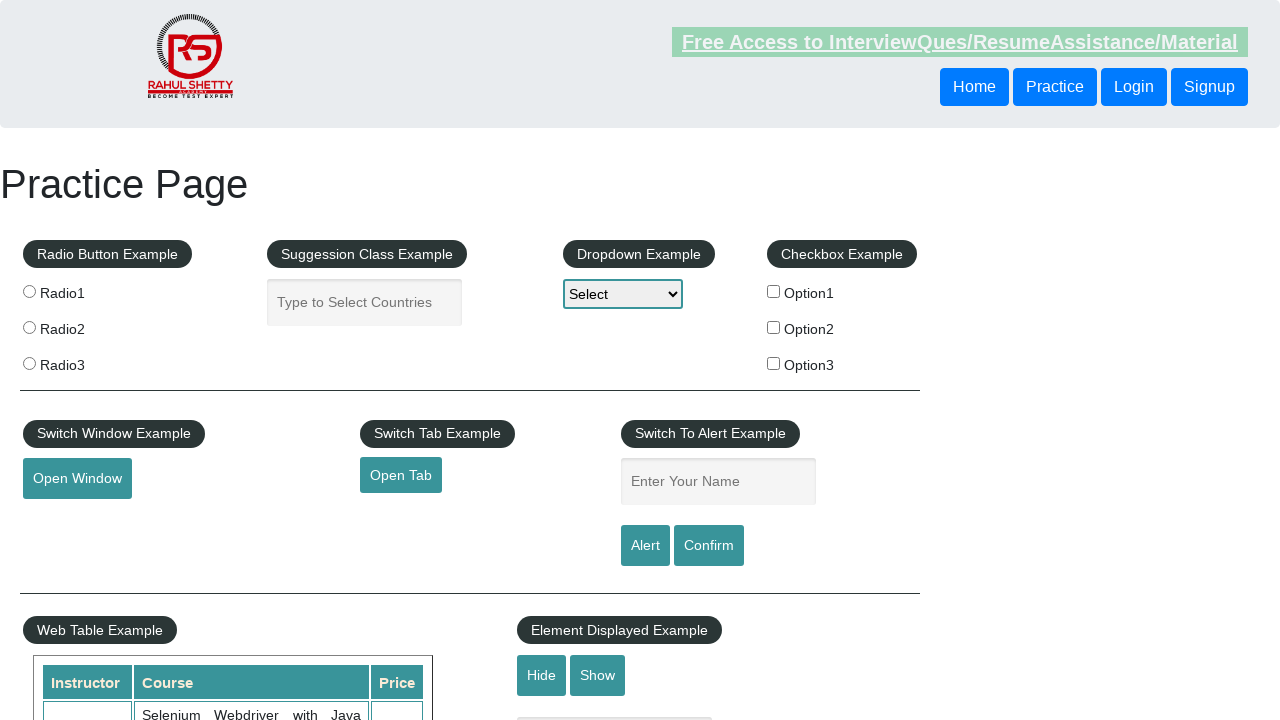

Retrieved text from button using absolute XPath: Practice
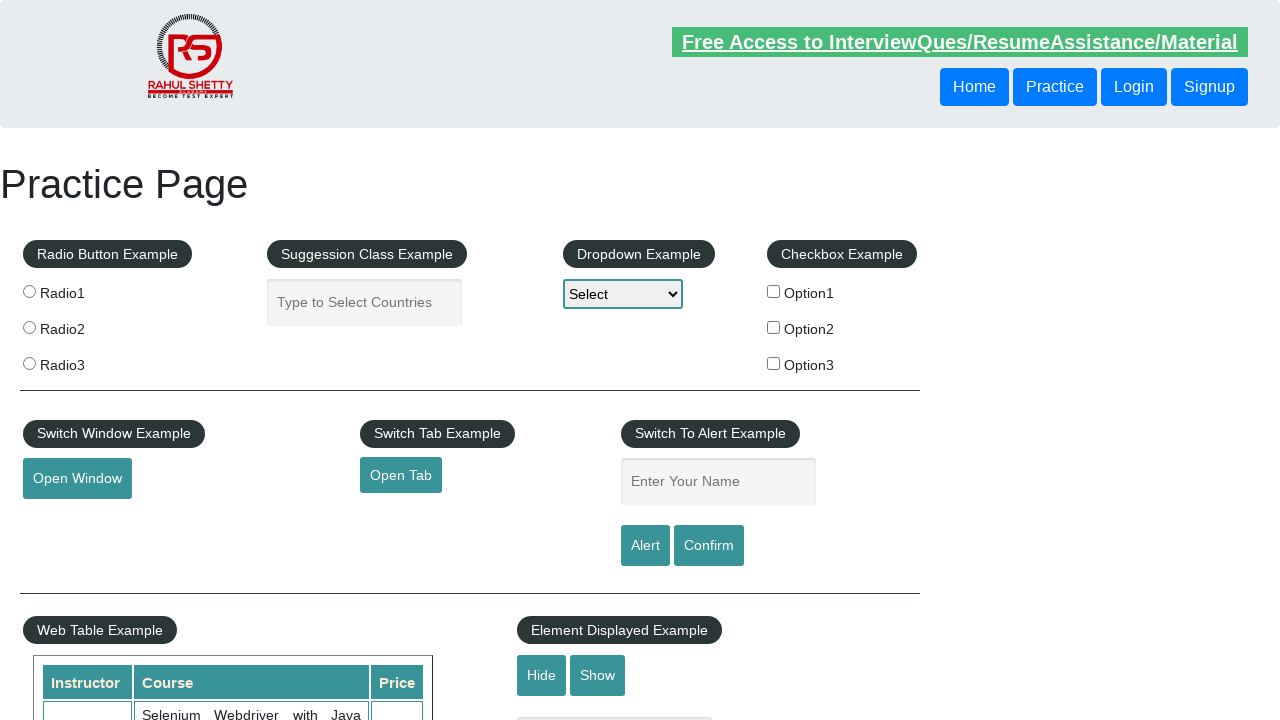

Retrieved text from button using following-sibling XPath: Login
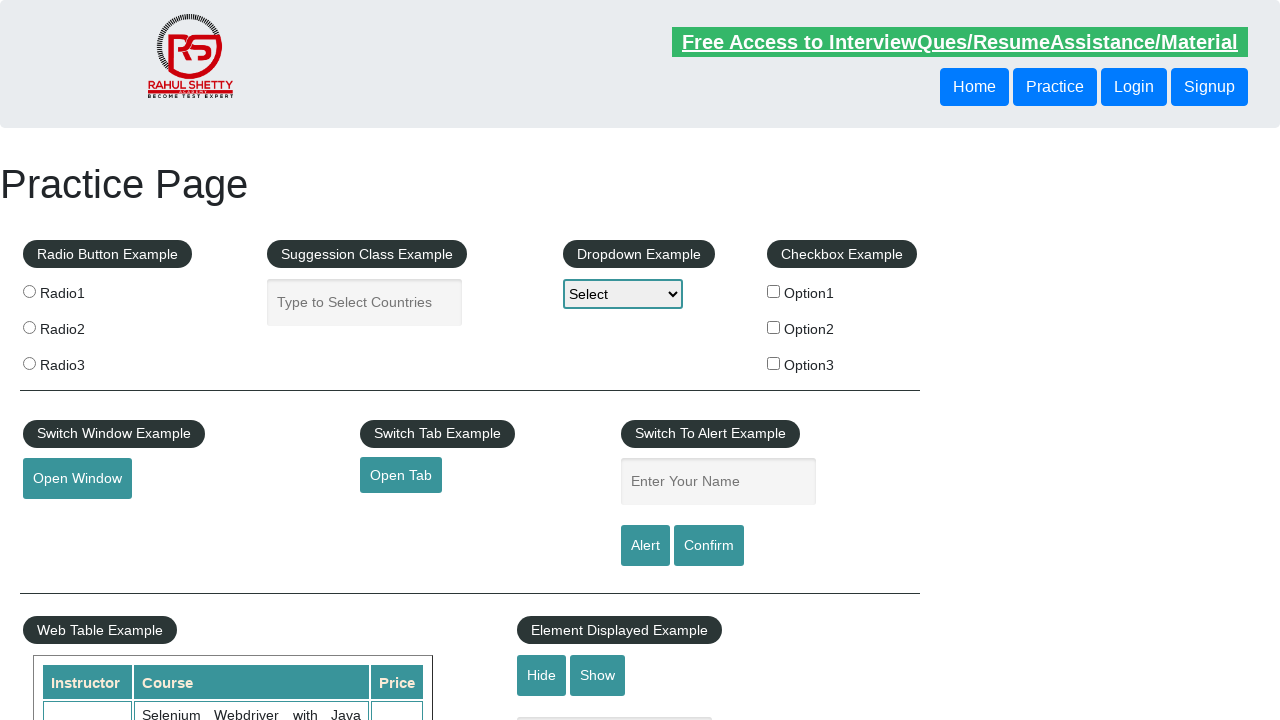

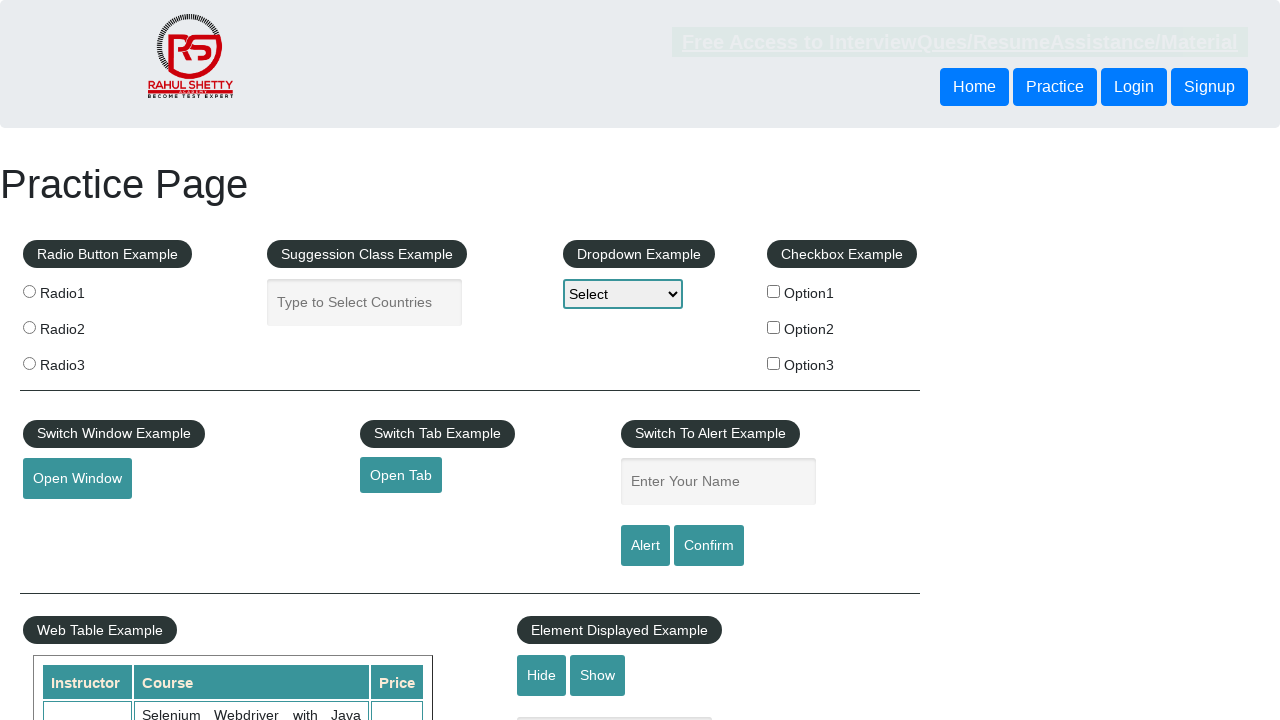